Tests a registration form by filling in first name, last name, and email fields, then submitting the form and verifying successful registration message appears.

Starting URL: http://suninjuly.github.io/registration1.html

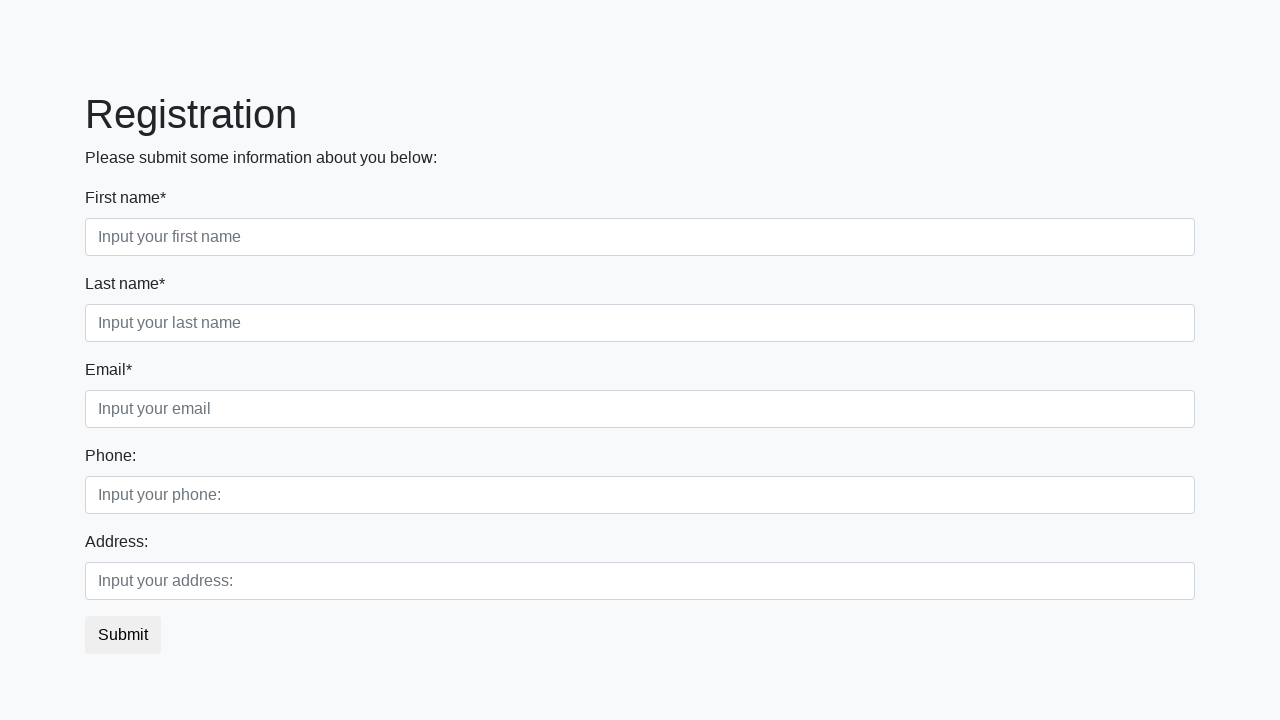

Filled first name field with 'Danil' on //div[@class='first_block']//input[@class='form-control first']
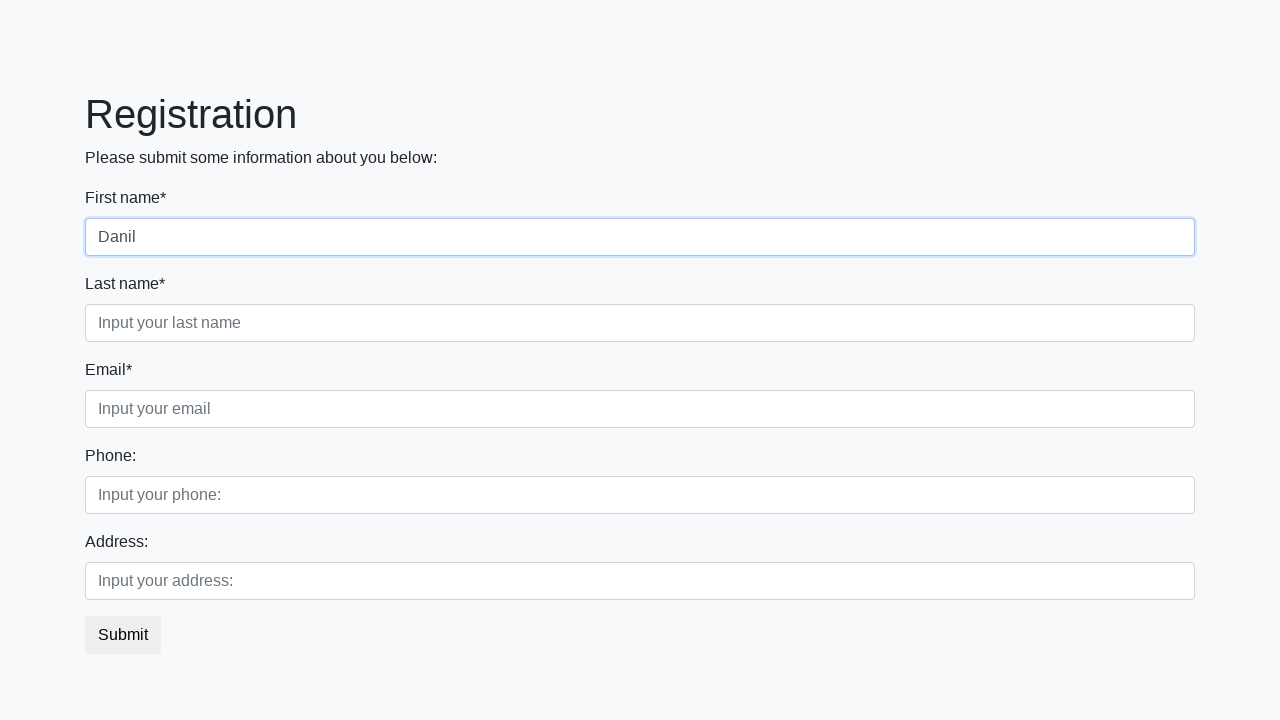

Filled last name field with 'Ivanov' on //div[@class='first_block']//input[@class='form-control second']
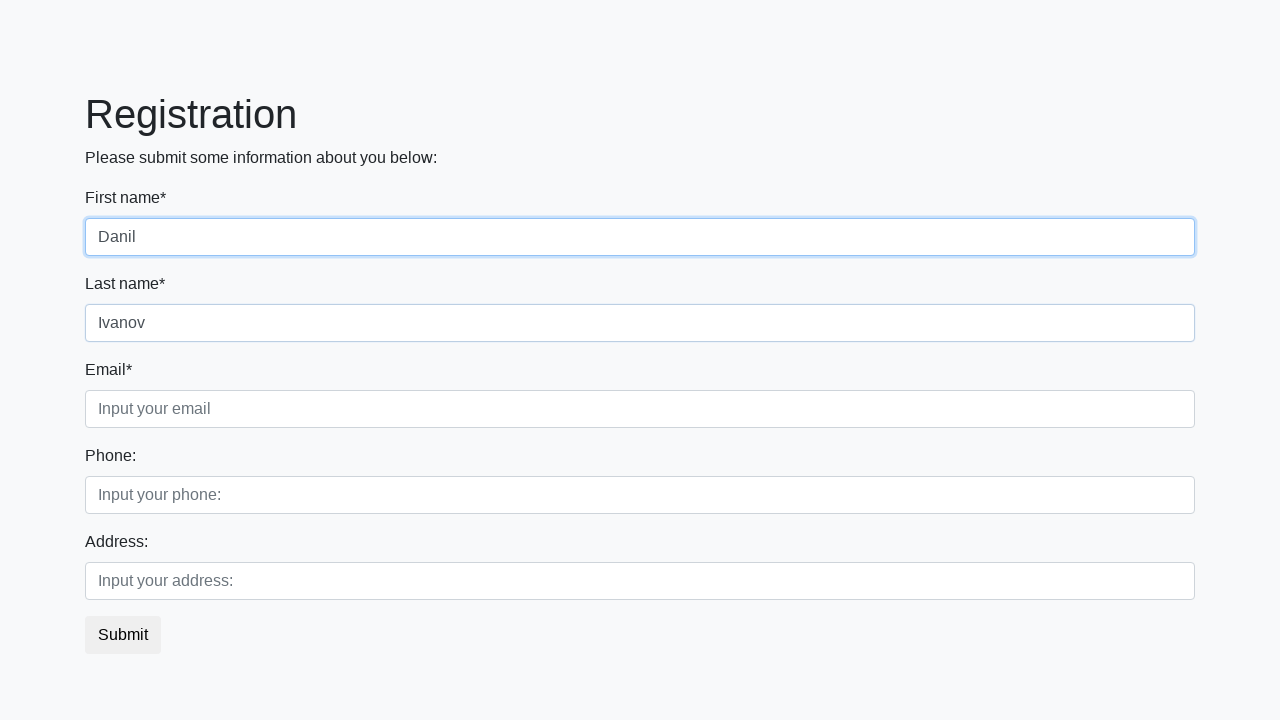

Filled email field with 'test@ololo.ru' on //div[@class='first_block']//input[@class='form-control third']
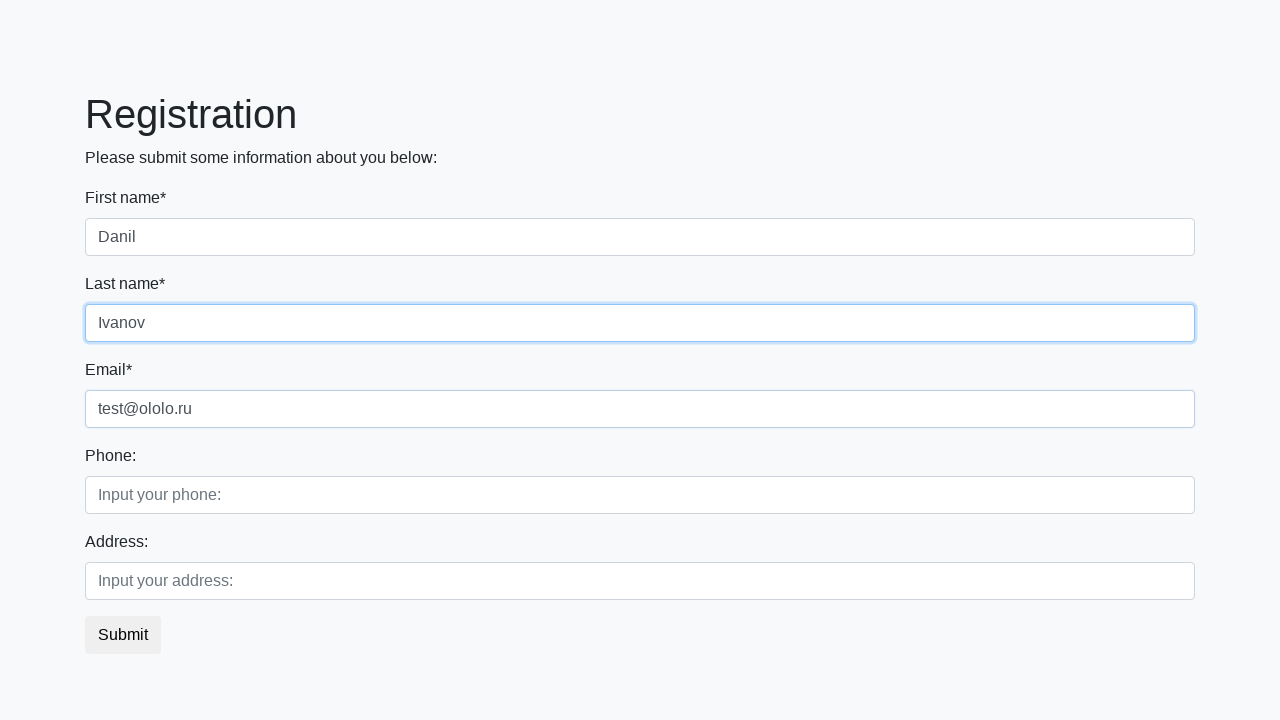

Clicked submit button to register at (123, 635) on button.btn
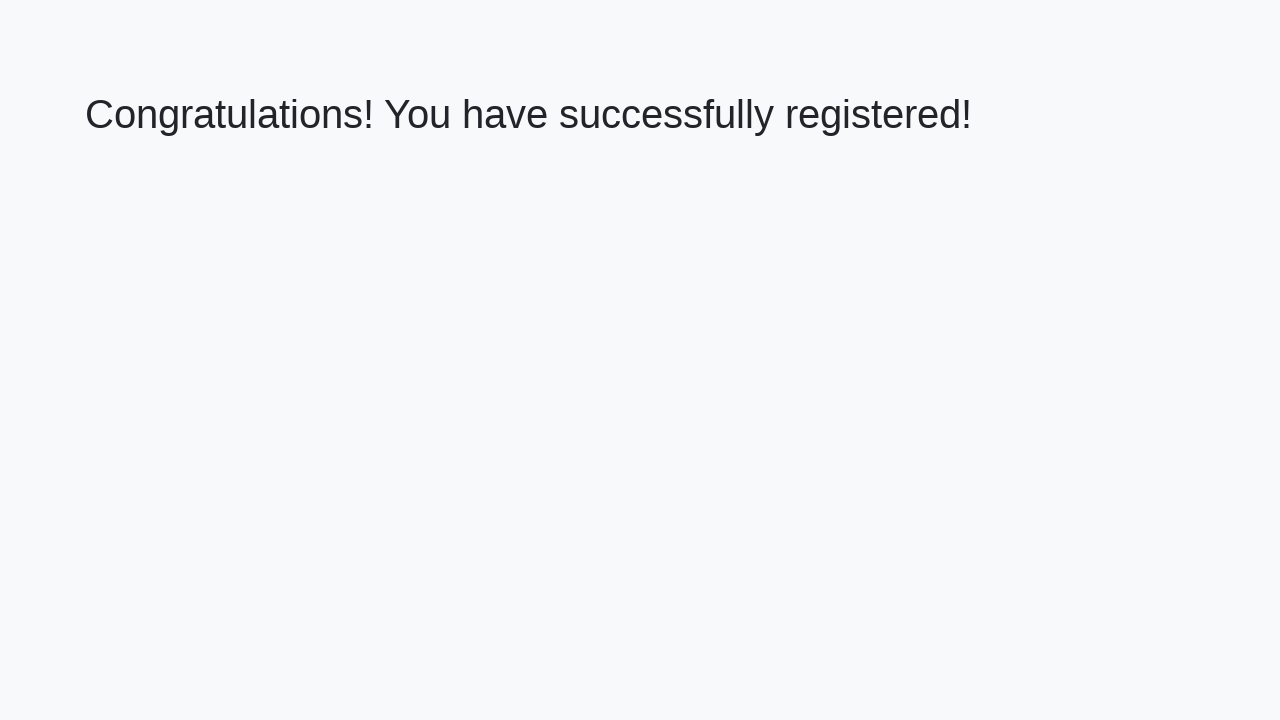

Registration successful - success message appeared
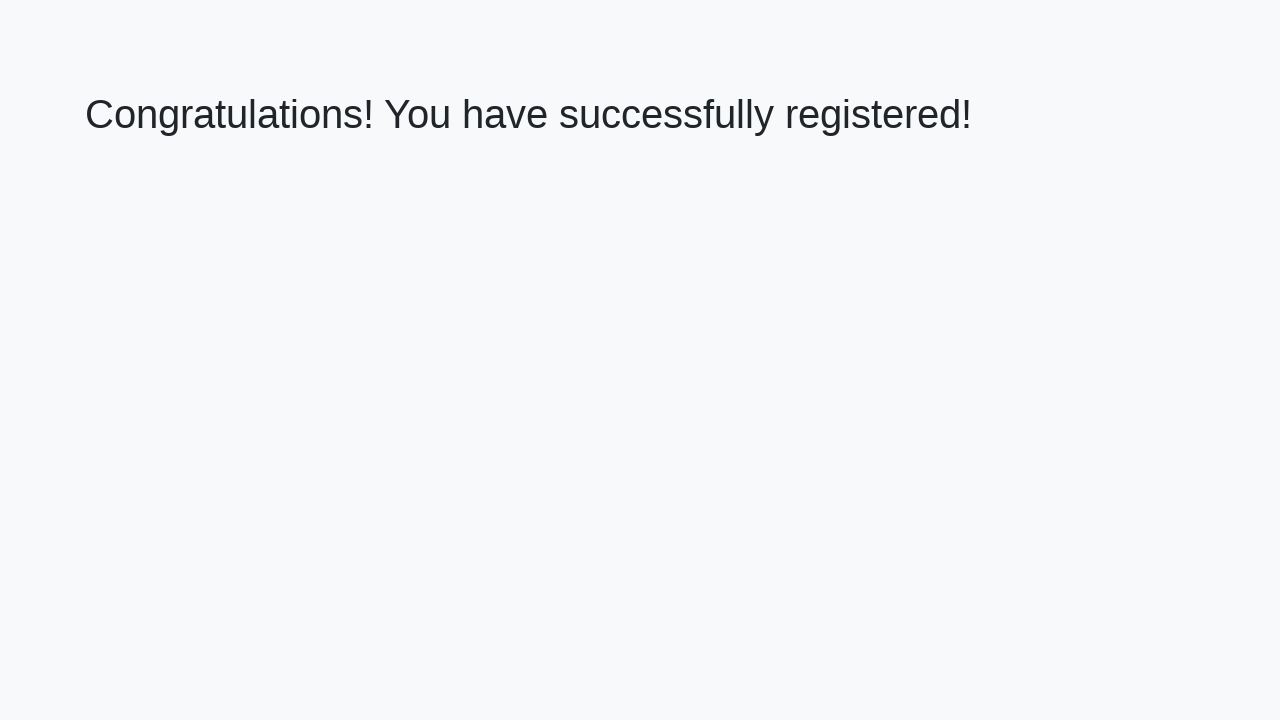

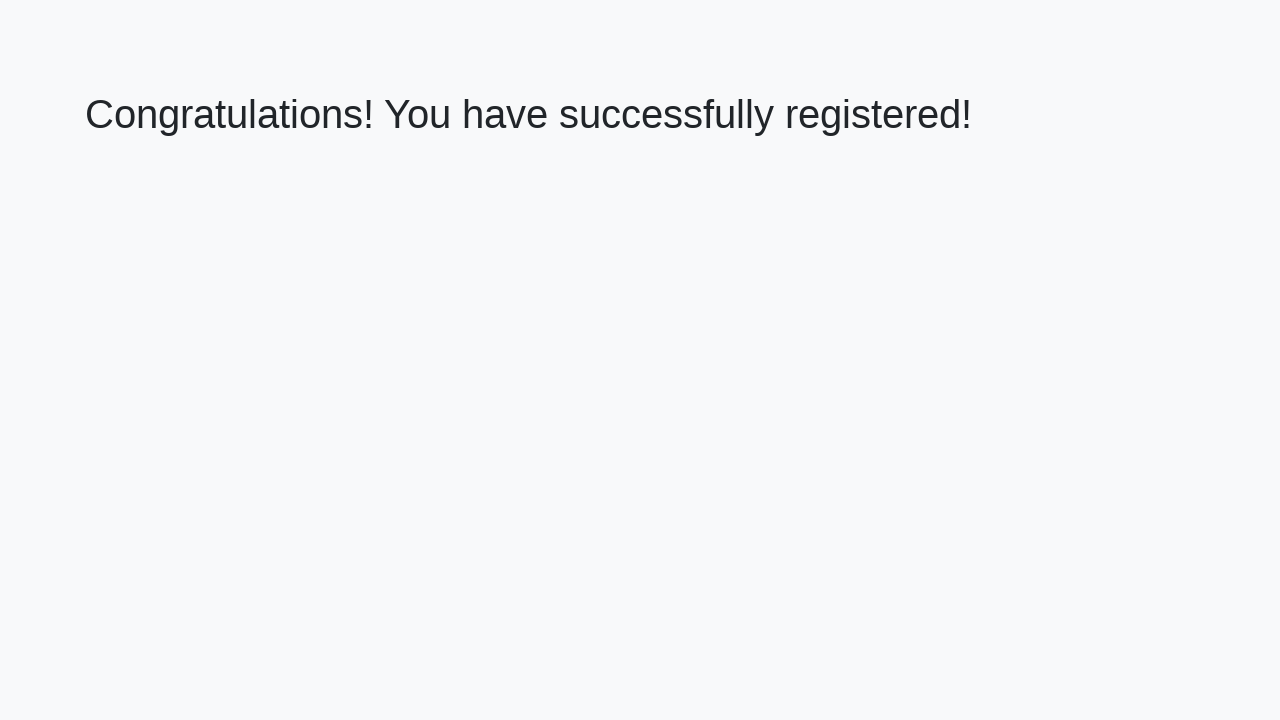